Tests the e-commerce site by navigating to the shop page, returning home, scrolling to new arrivals section, and verifying there are 3 new arrival items displayed.

Starting URL: http://practice.automationtesting.in/

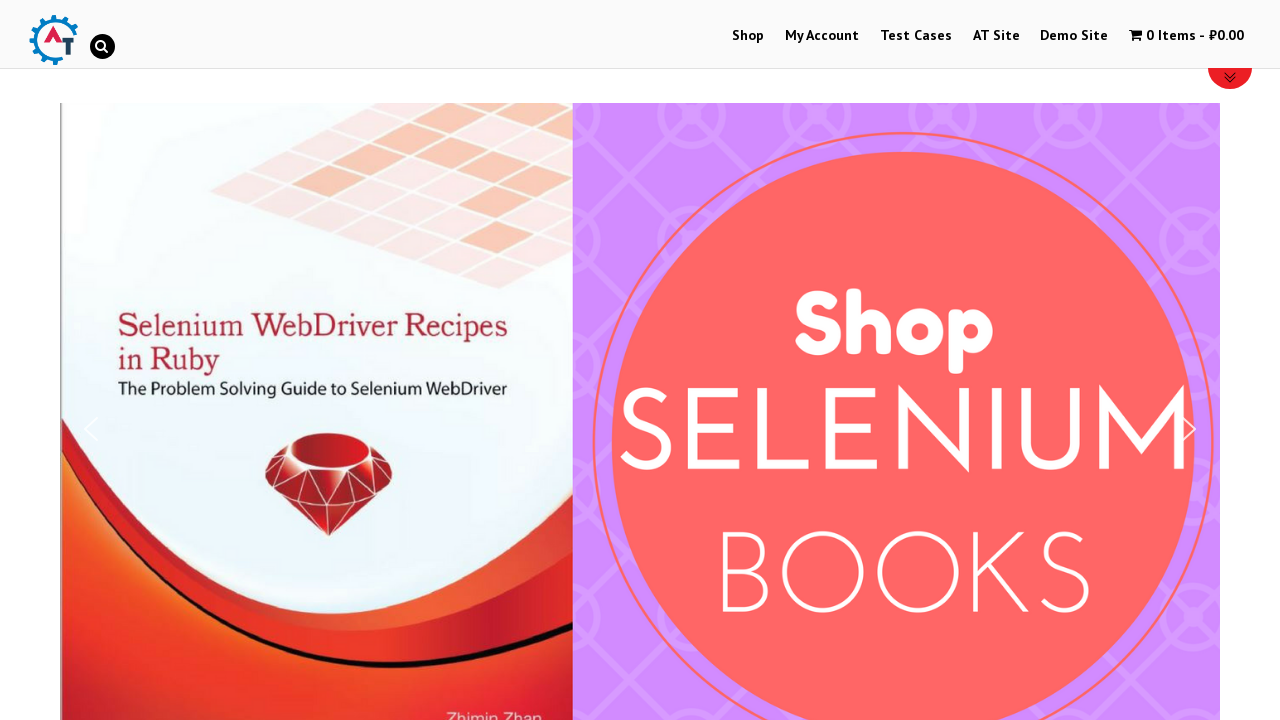

Waited for Shop menu selector to load
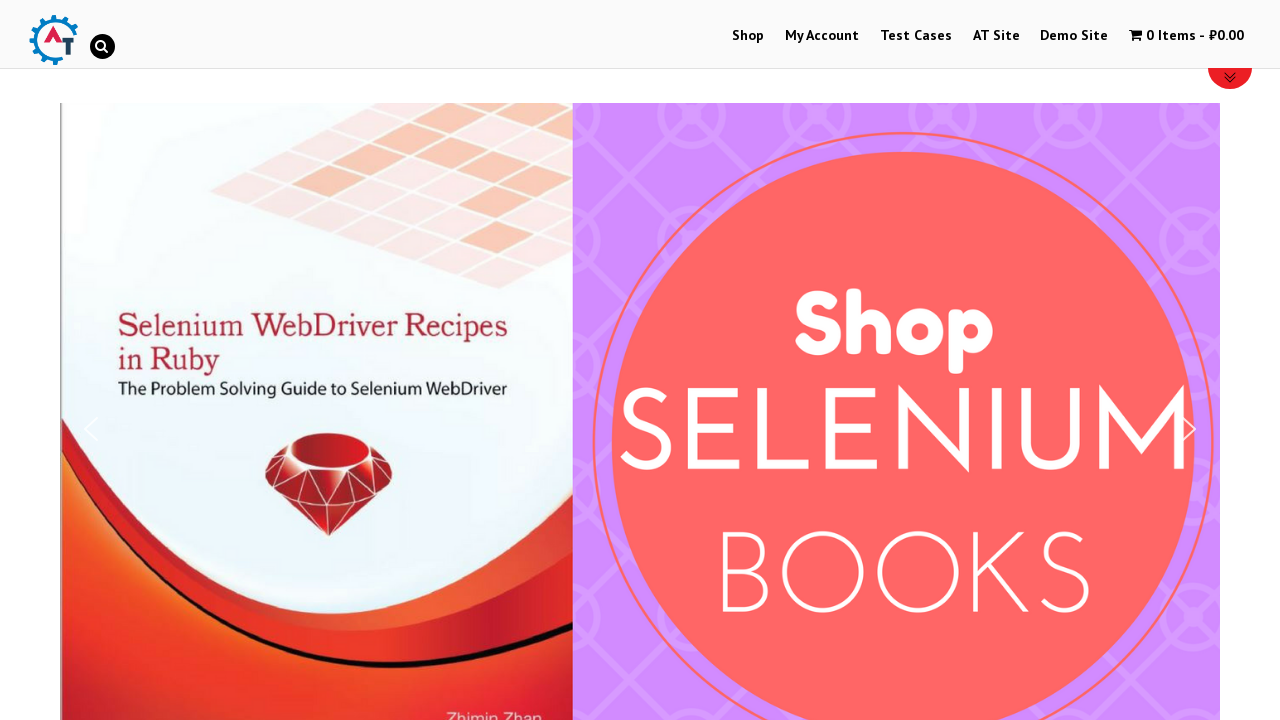

Clicked on Shop menu at (748, 36) on #menu-item-40
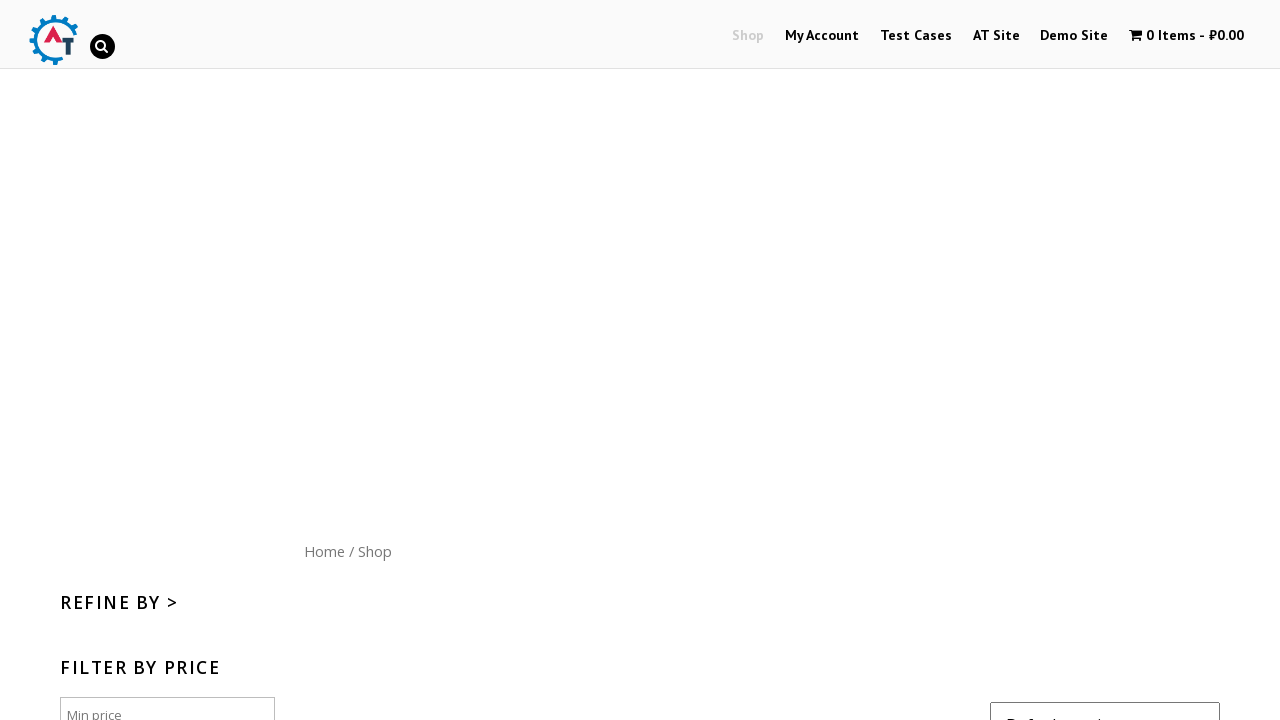

Clicked Home button to return to homepage at (324, 551) on xpath=//*[@id='content']/nav/a
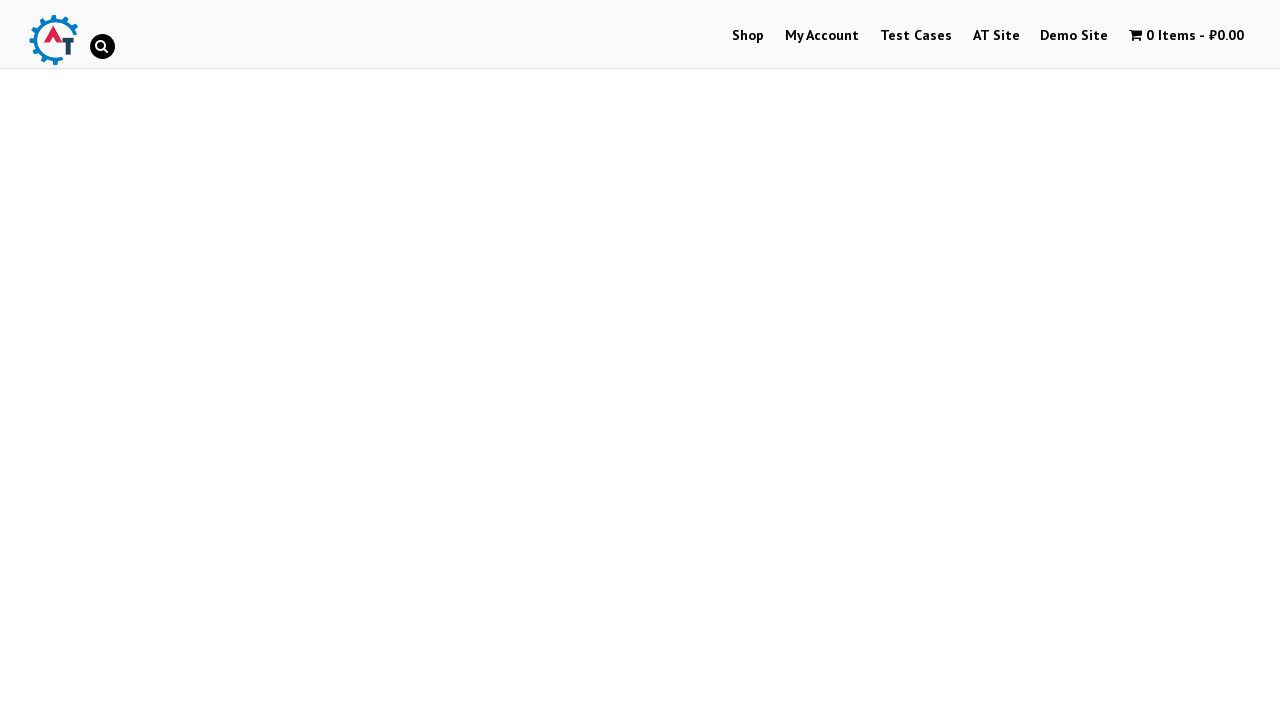

Scrolled down 500 pixels to view new arrivals section
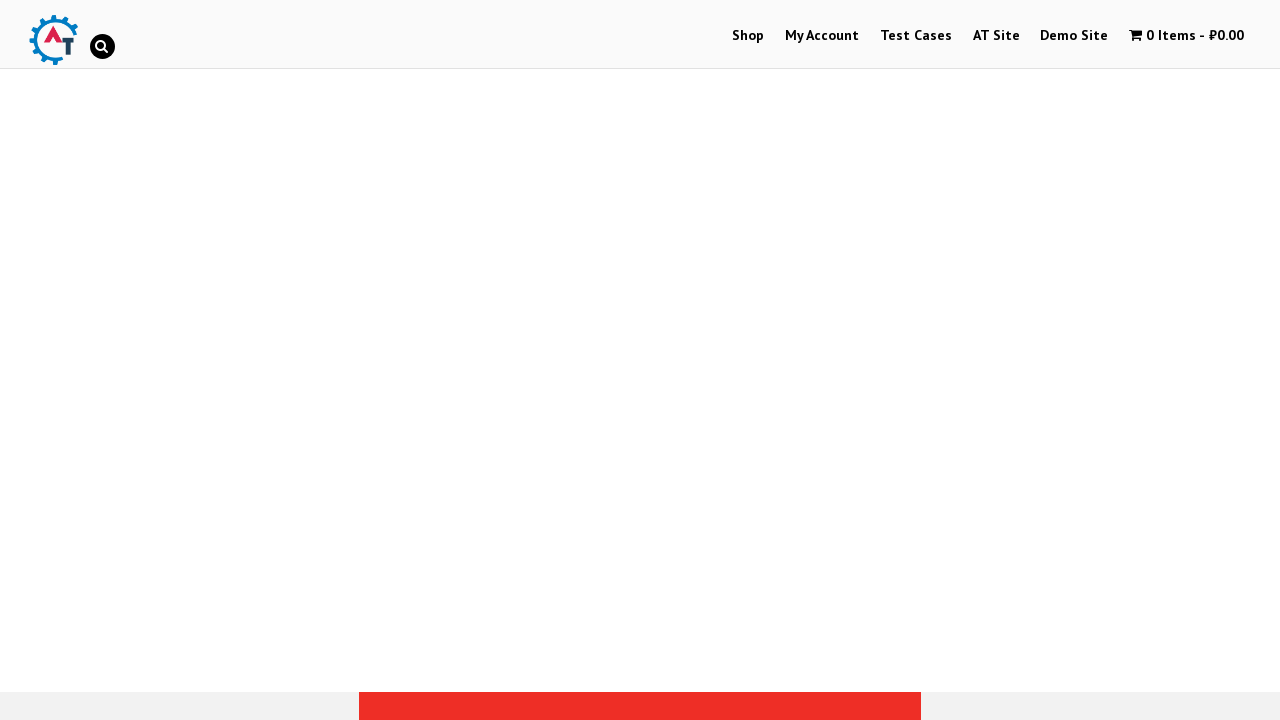

New arrival items selector loaded
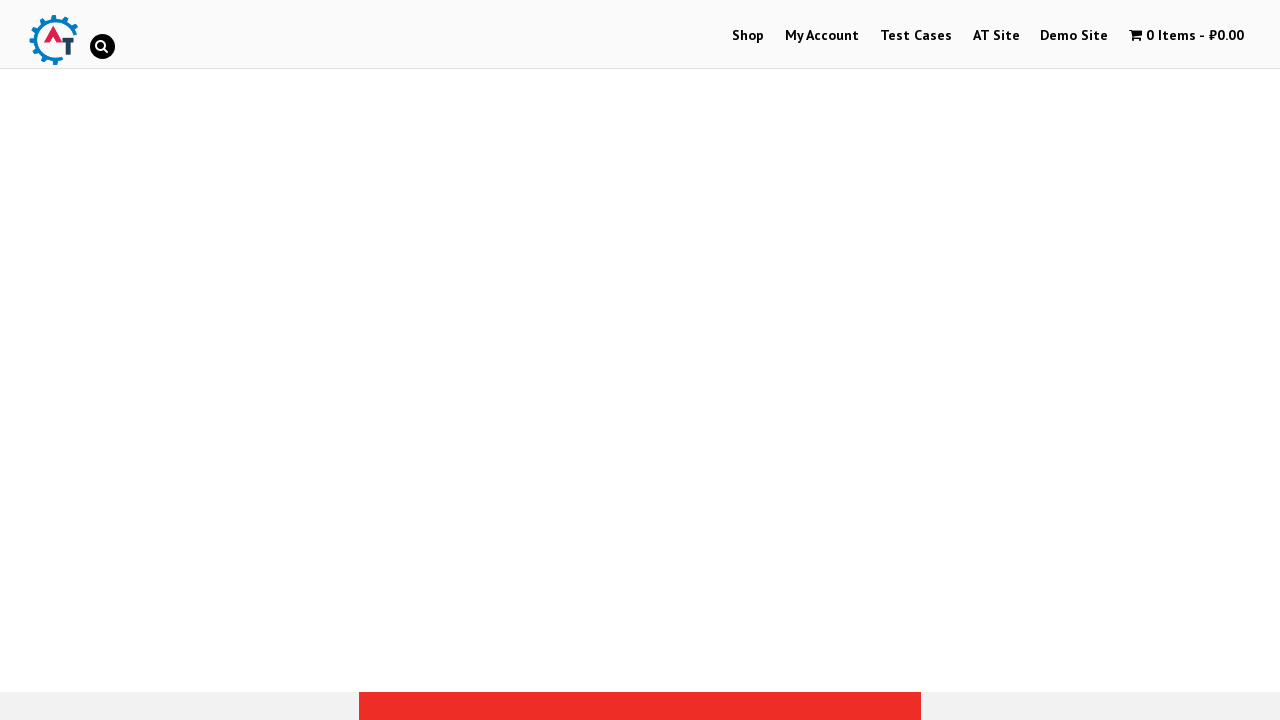

Retrieved count of new arrival items: 3
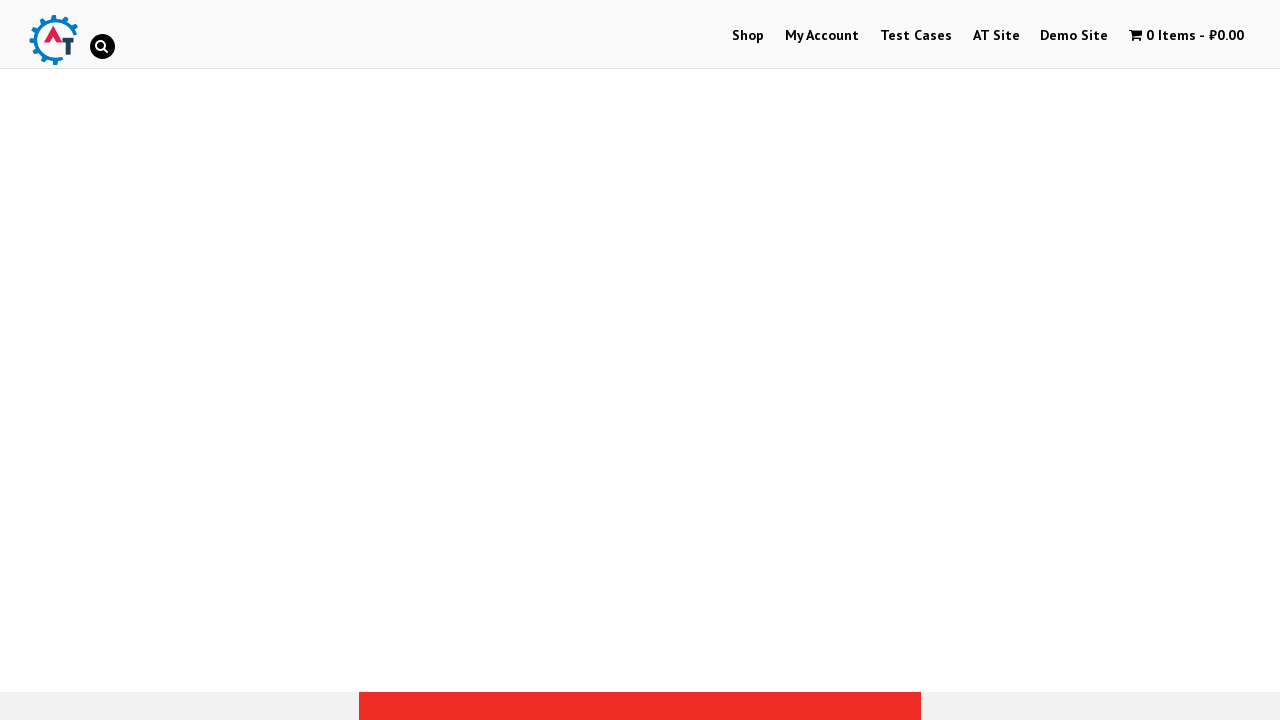

Clicked on first new arrival item at (241, 361) on xpath=//*[@id='themify_builder_content-22']/div[2]/div/div/div/div/div[2]/div[1]
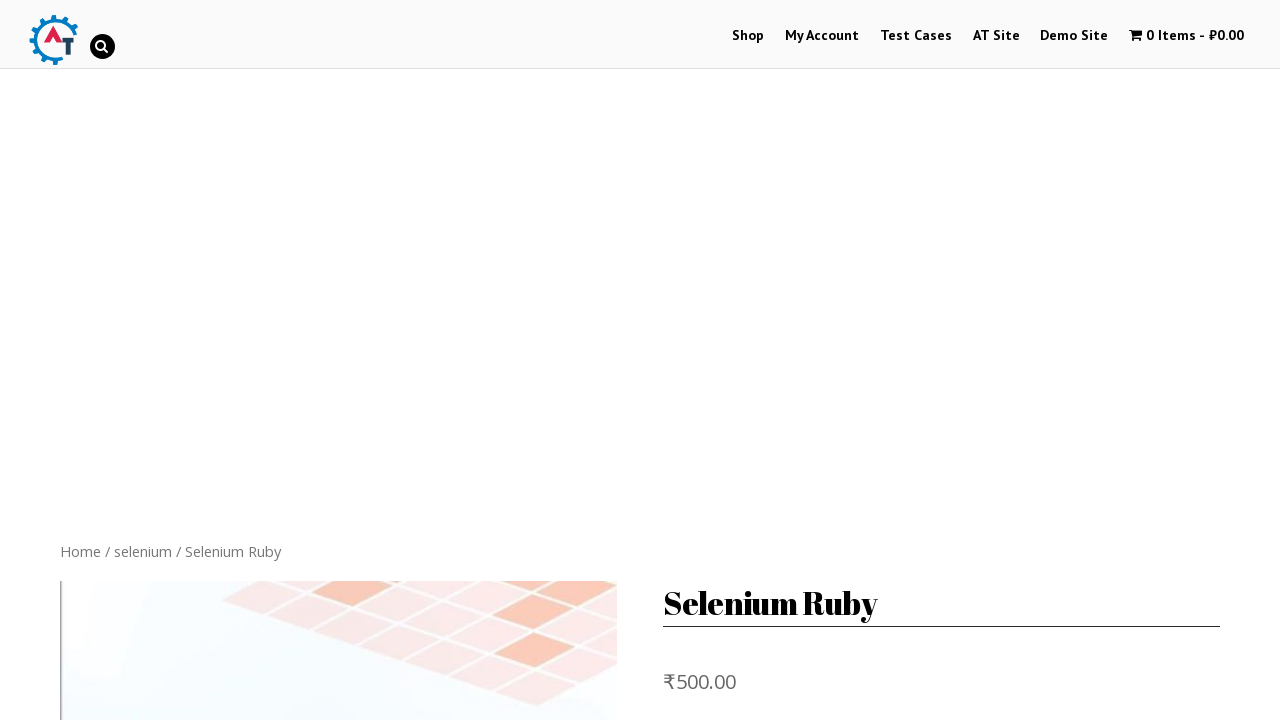

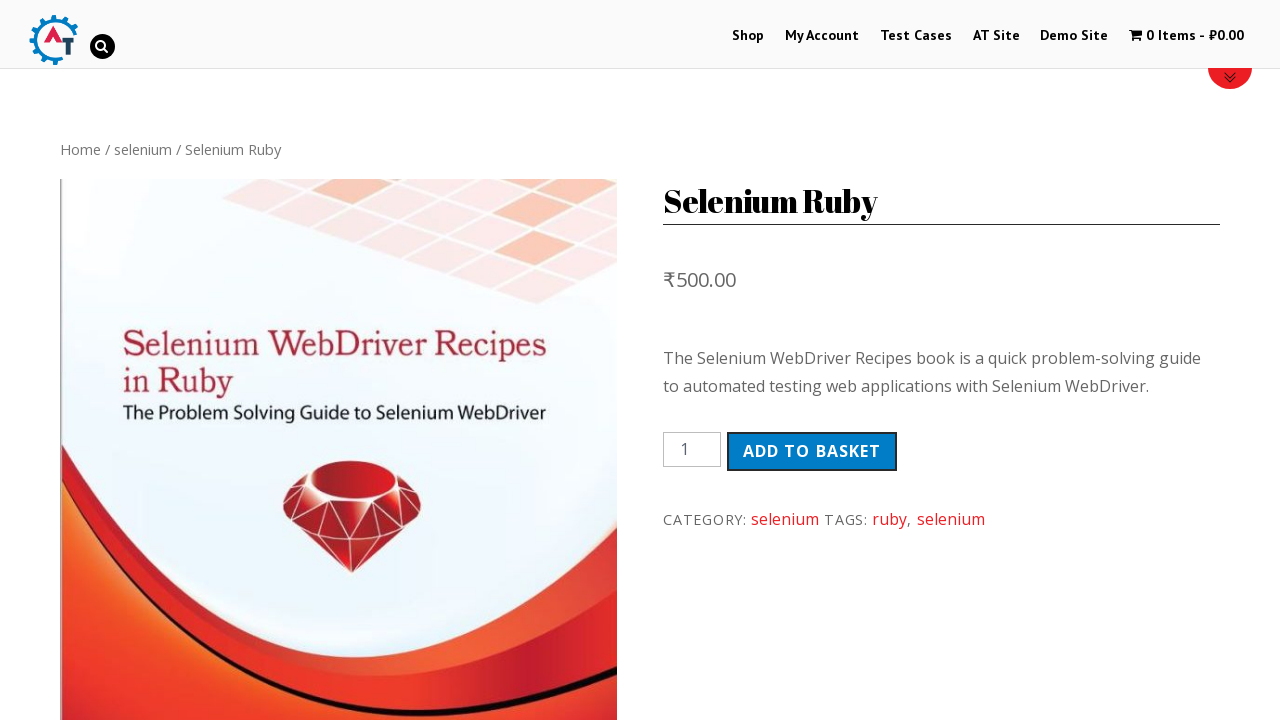